Navigates to the Monitors category

Starting URL: https://www.demoblaze.com/

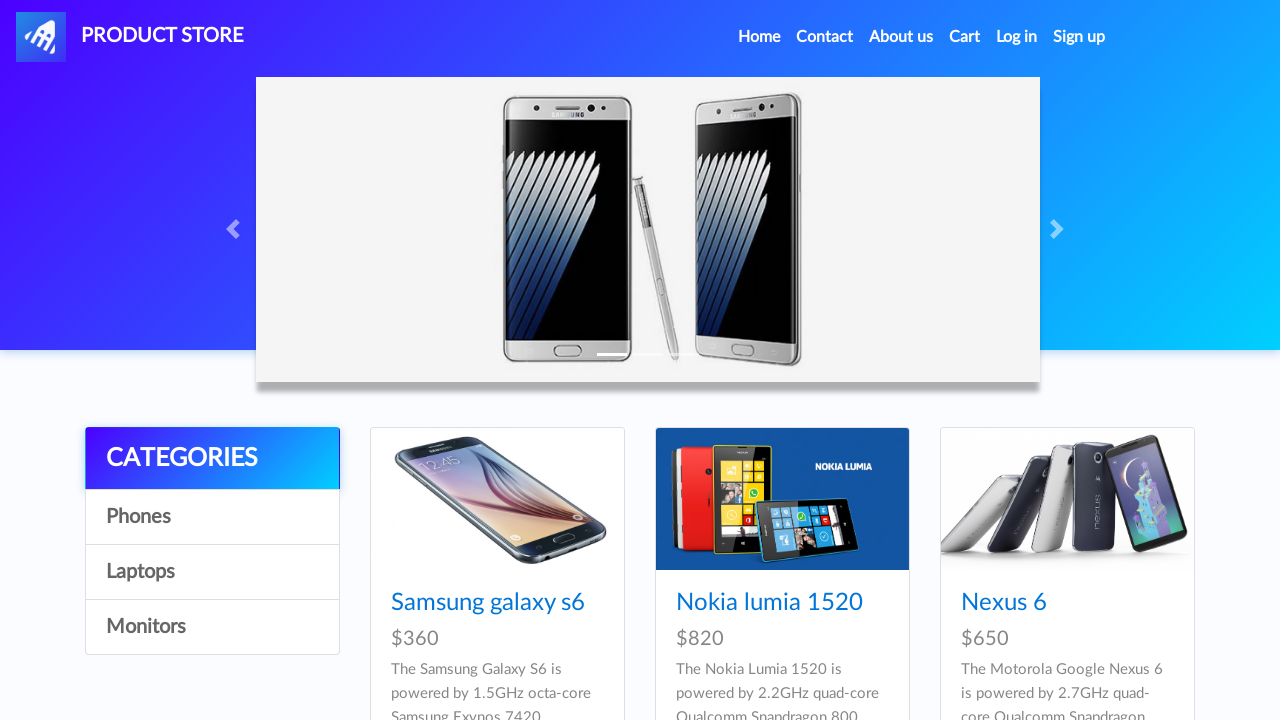

Navigated to DemoBlaze home page
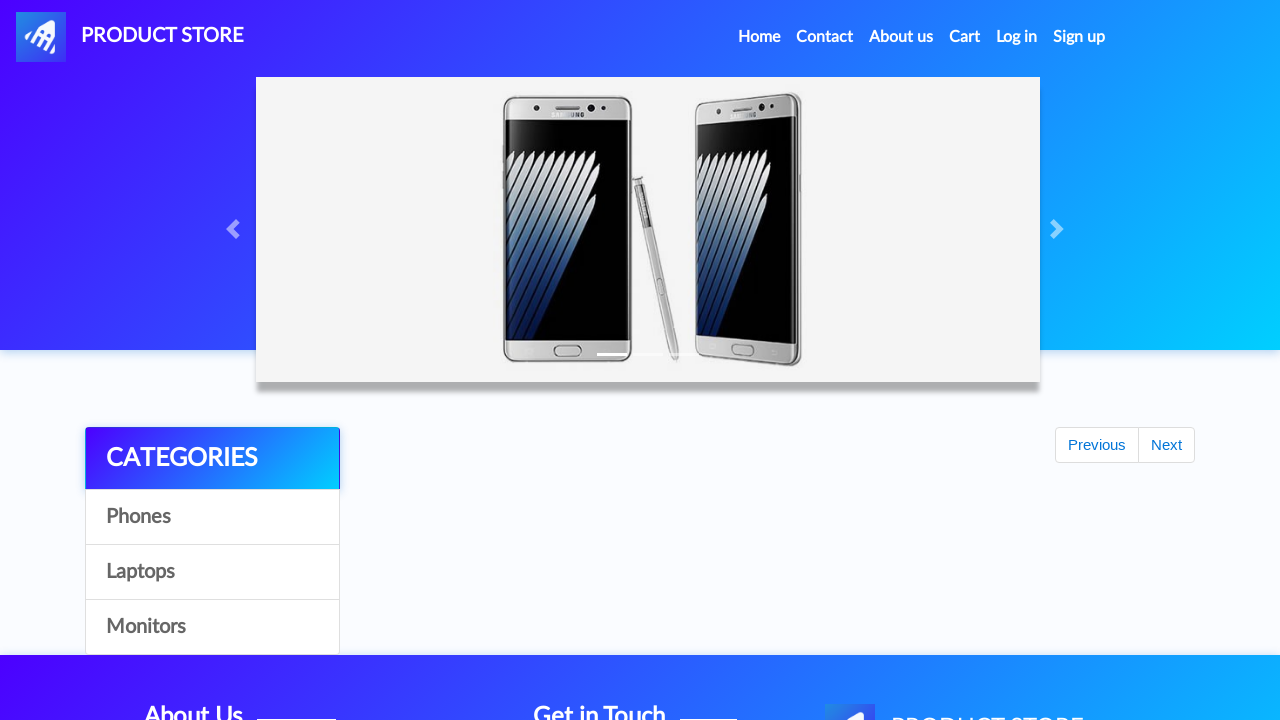

Clicked Monitors category at (212, 627) on xpath=//a[contains(text(),'Monitors')]
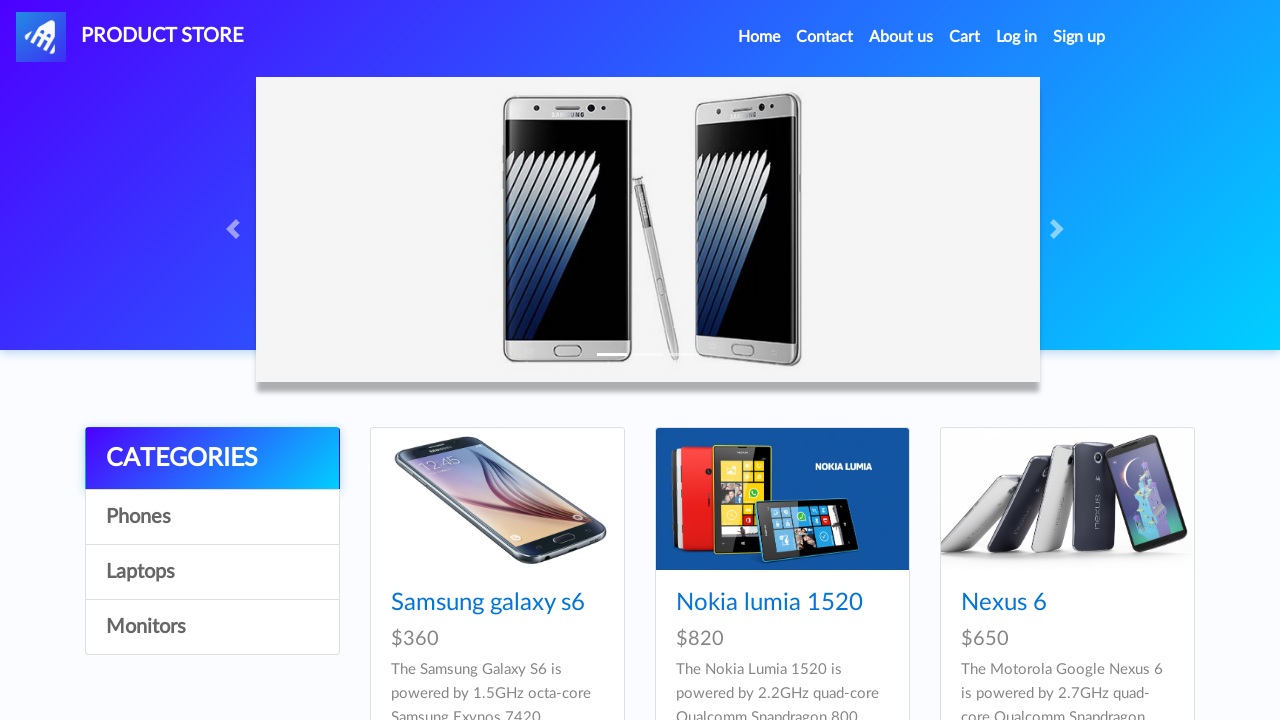

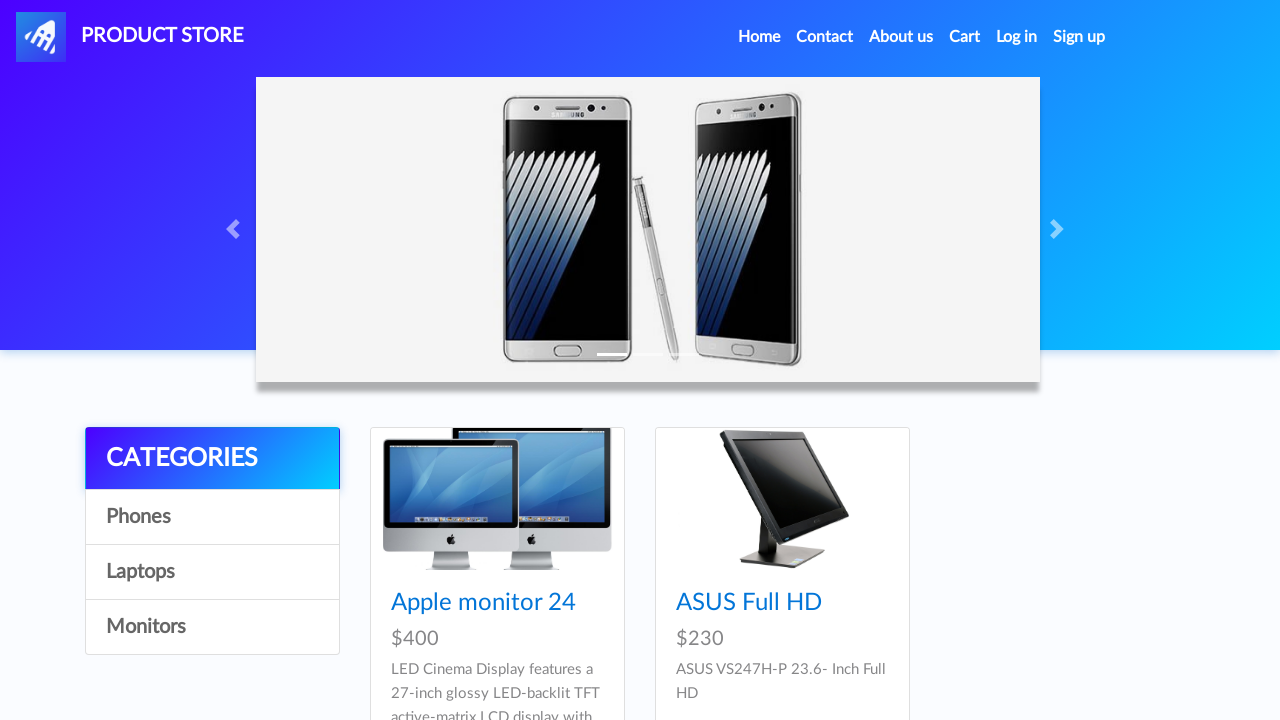